Tests dropdown menu activation using double click - double-clicks the dropdown trigger, verifies the menu appears with "Action" option, clicks the option, then verifies single and right clicks don't keep menu selected.

Starting URL: https://bonigarcia.dev/selenium-webdriver-java/dropdown-menu.html

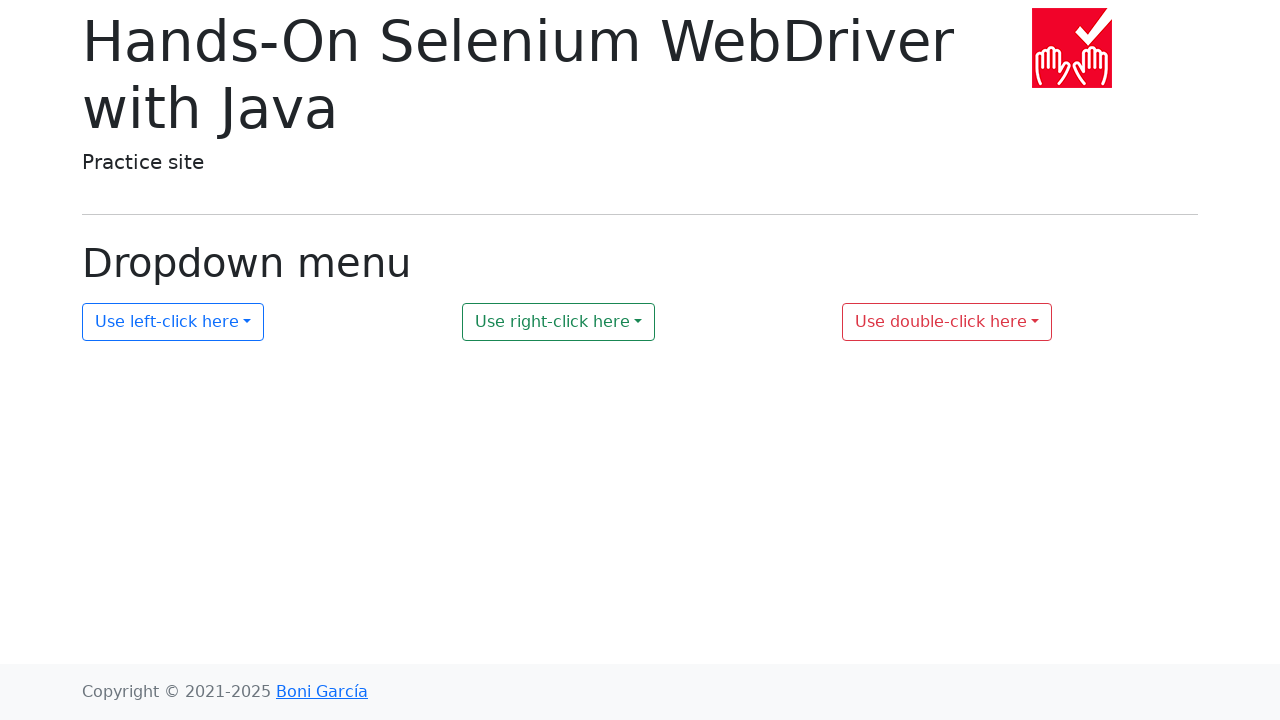

Navigated to dropdown menu test page
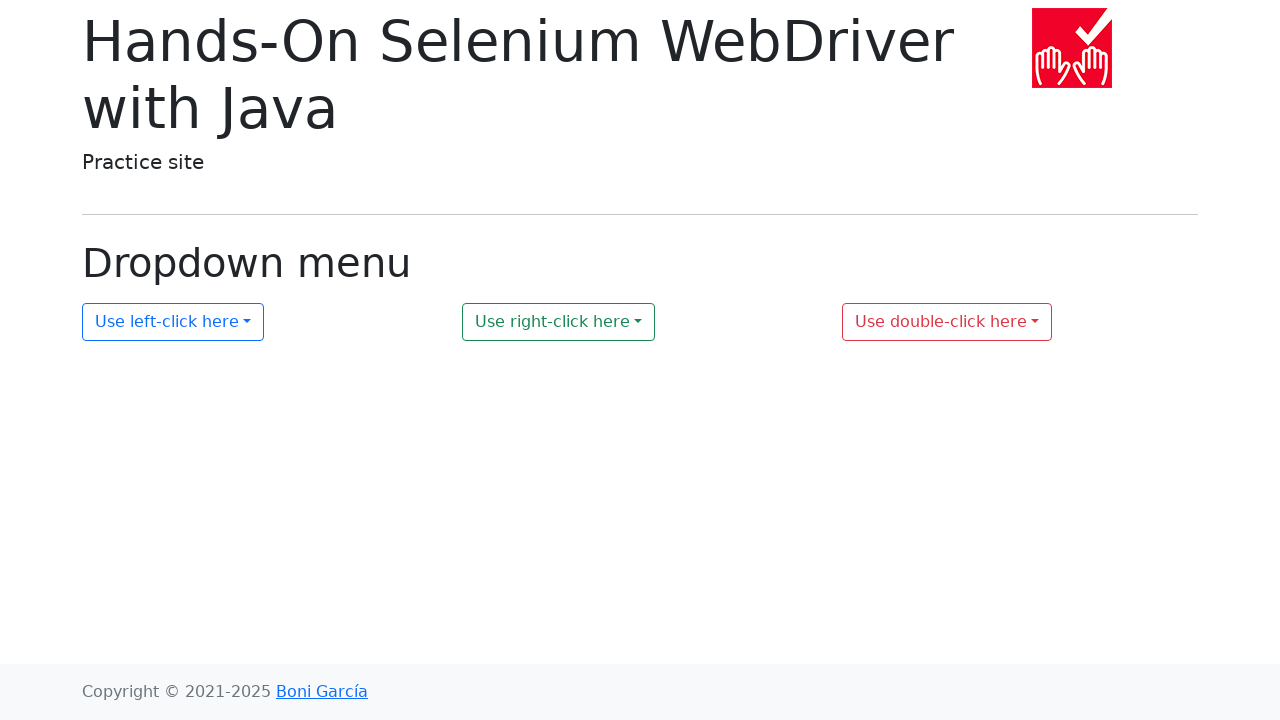

Double-clicked the third dropdown trigger at (947, 322) on #my-dropdown-3
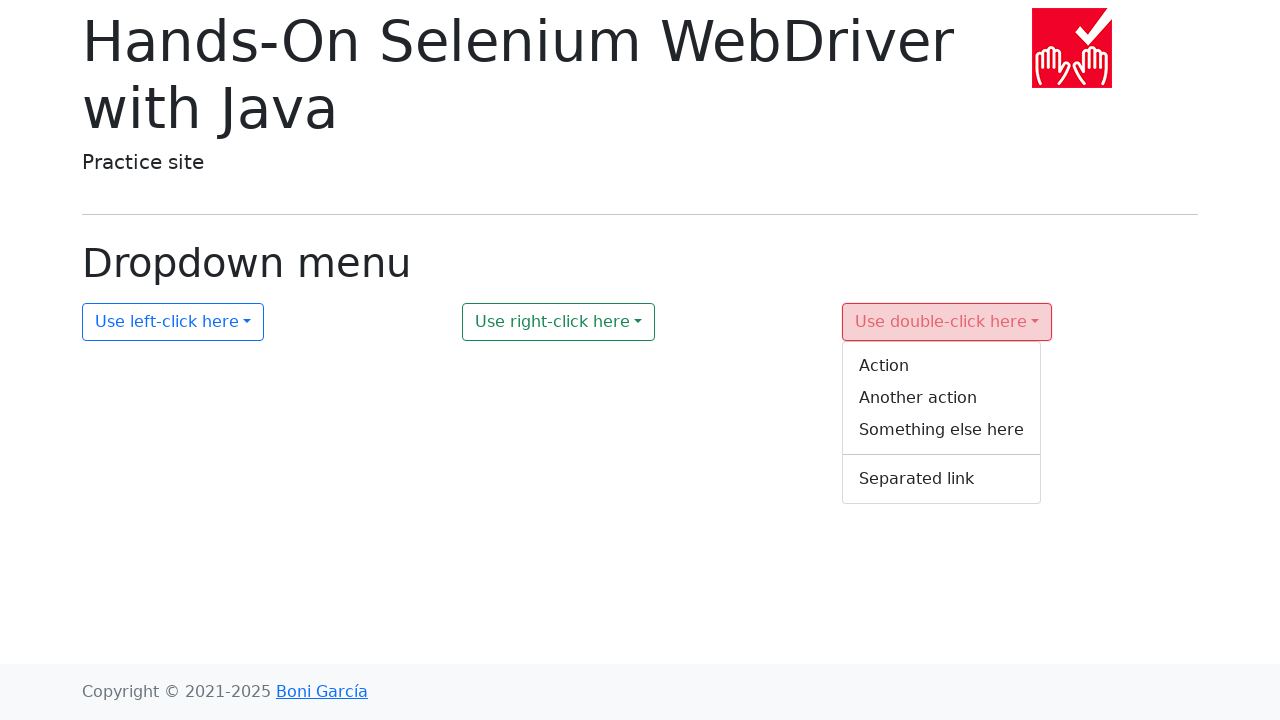

Dropdown menu appeared with 'Action' option visible
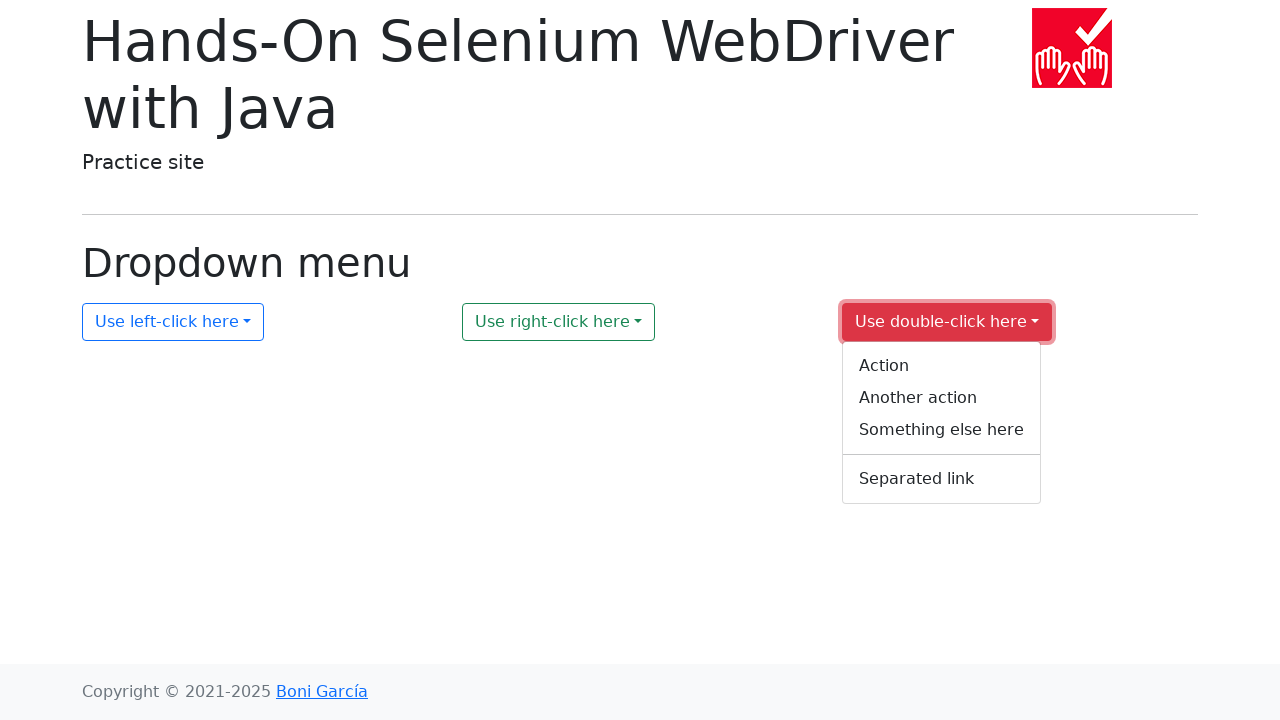

Clicked the 'Action' option in dropdown menu at (942, 366) on xpath=//ul[@id='context-menu-3']//a[text()='Action']
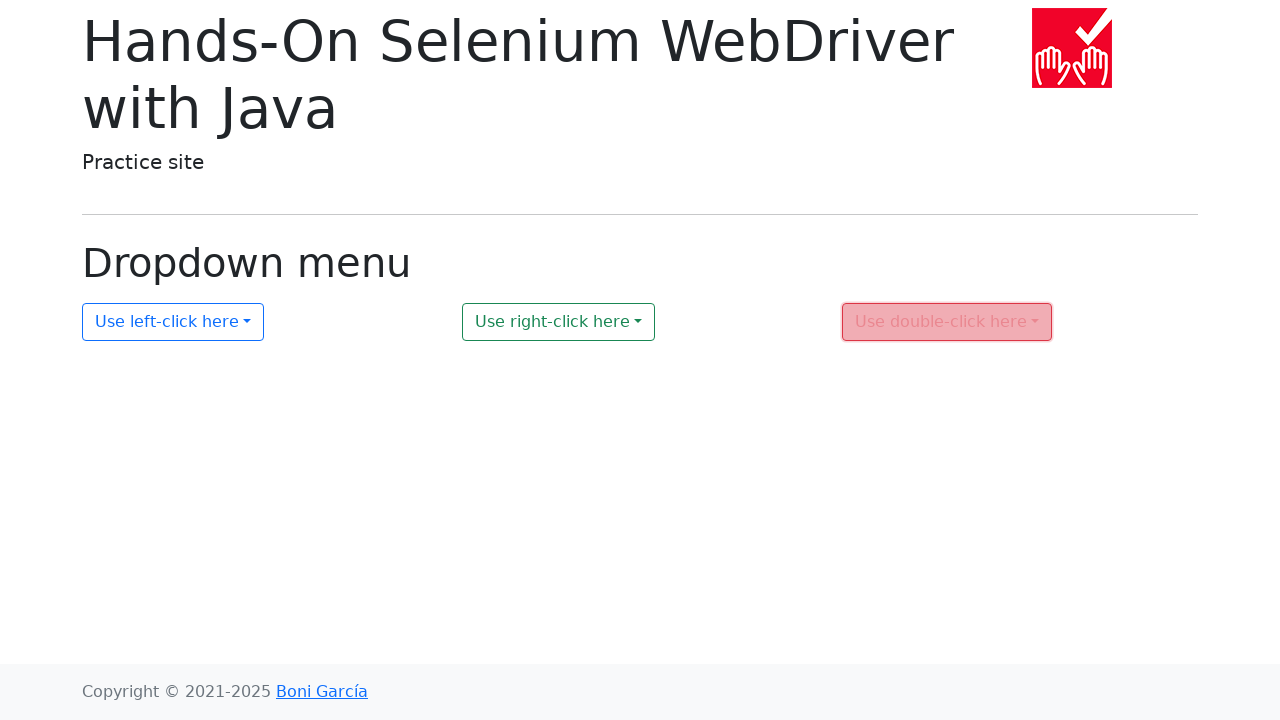

Single-clicked the dropdown trigger to verify menu does not stay selected at (947, 322) on #my-dropdown-3
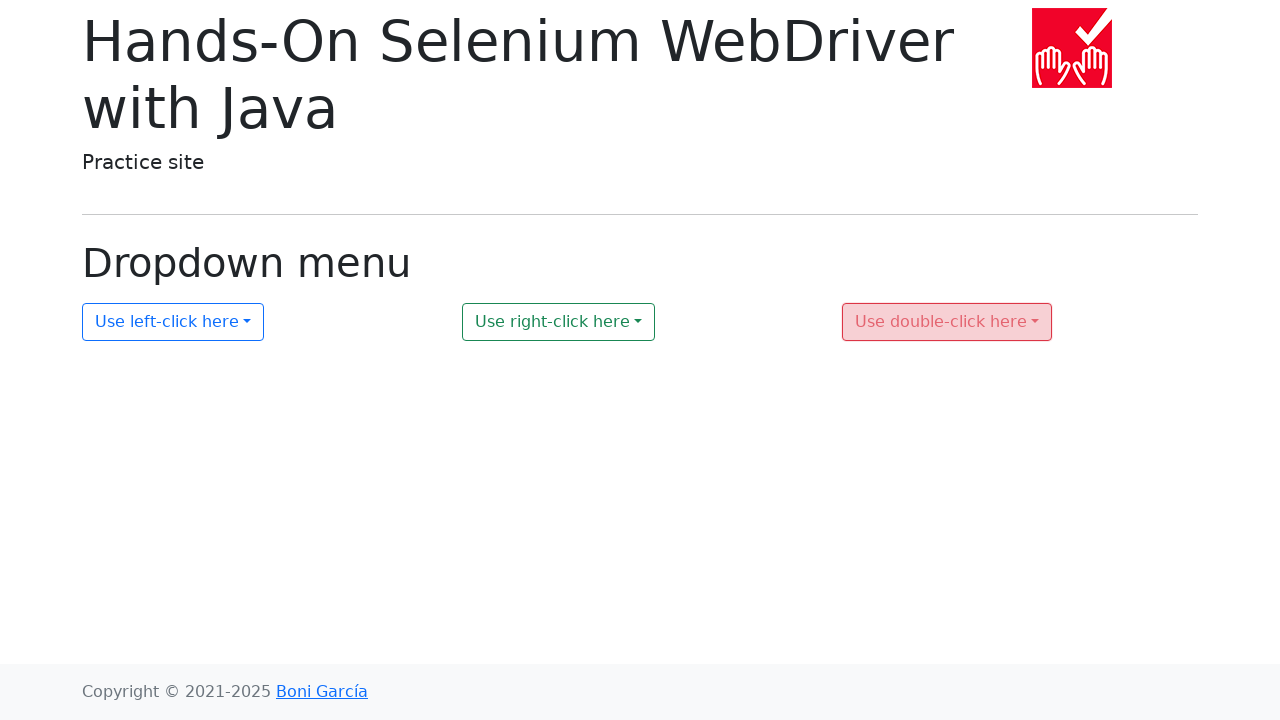

Right-clicked the dropdown trigger to verify menu does not stay selected at (947, 322) on #my-dropdown-3
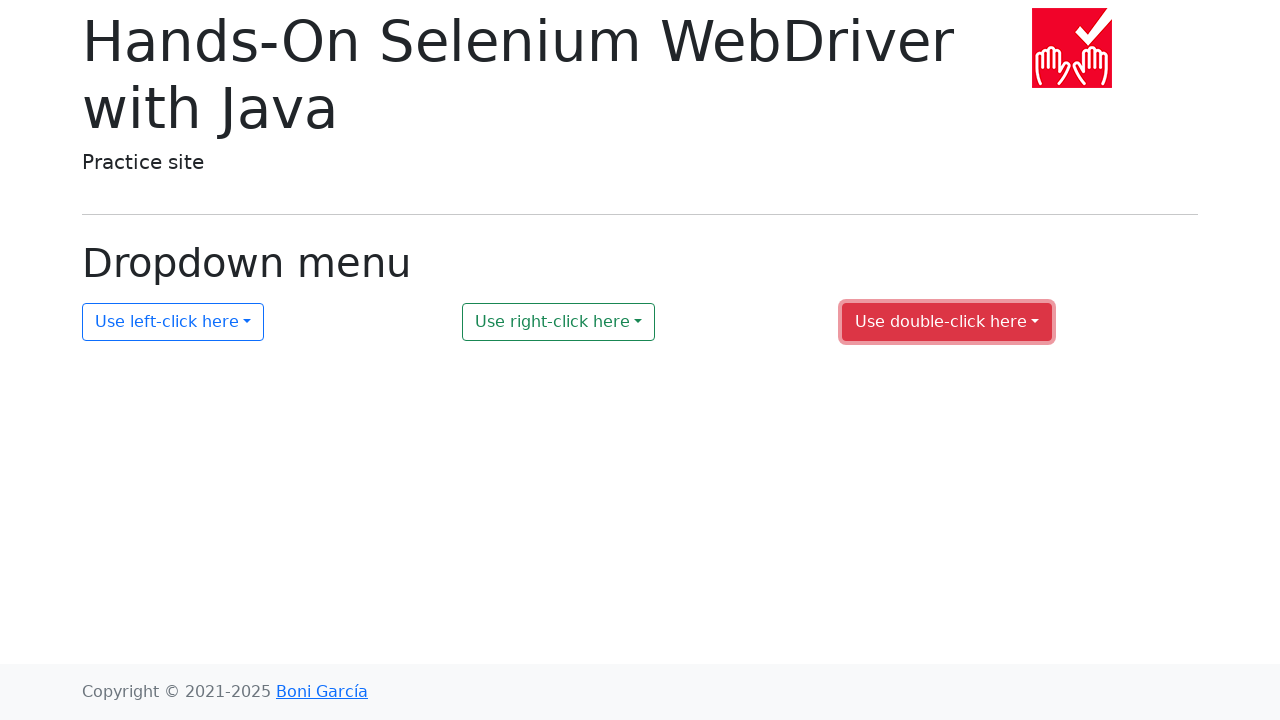

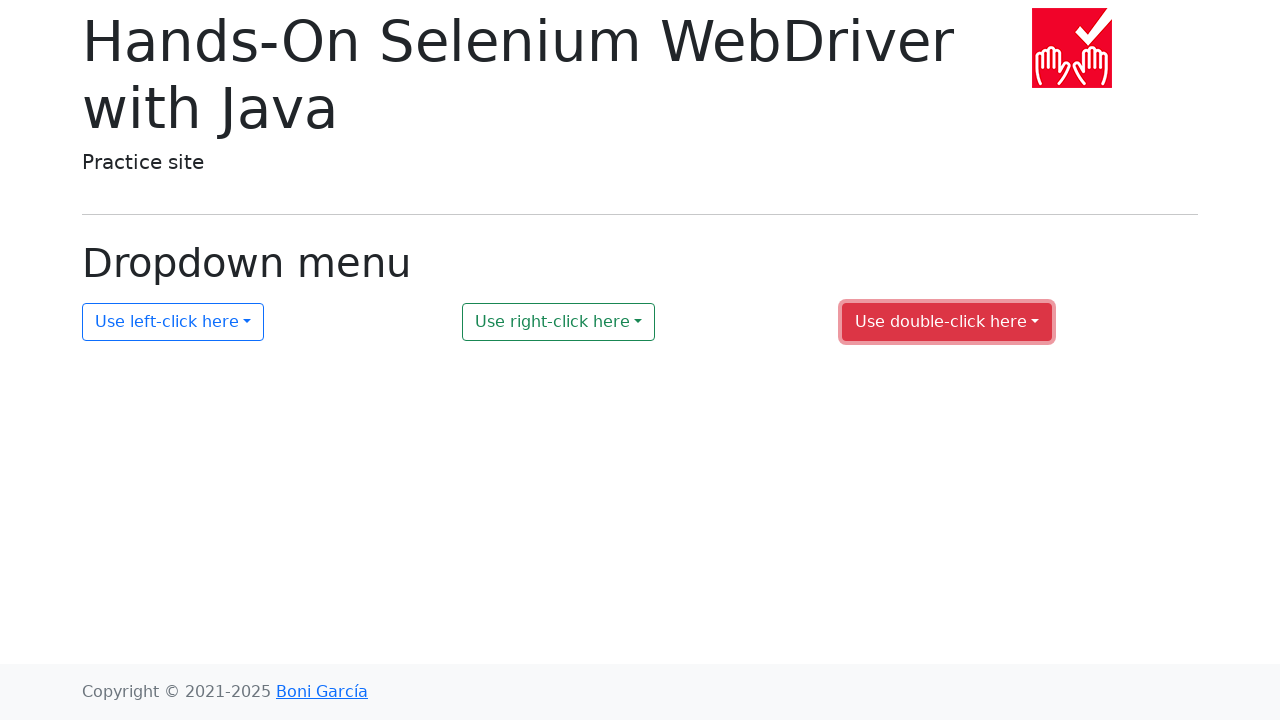